Tests page scrolling functionality on demoblaze.com by scrolling to the bottom of the page

Starting URL: https://www.demoblaze.com

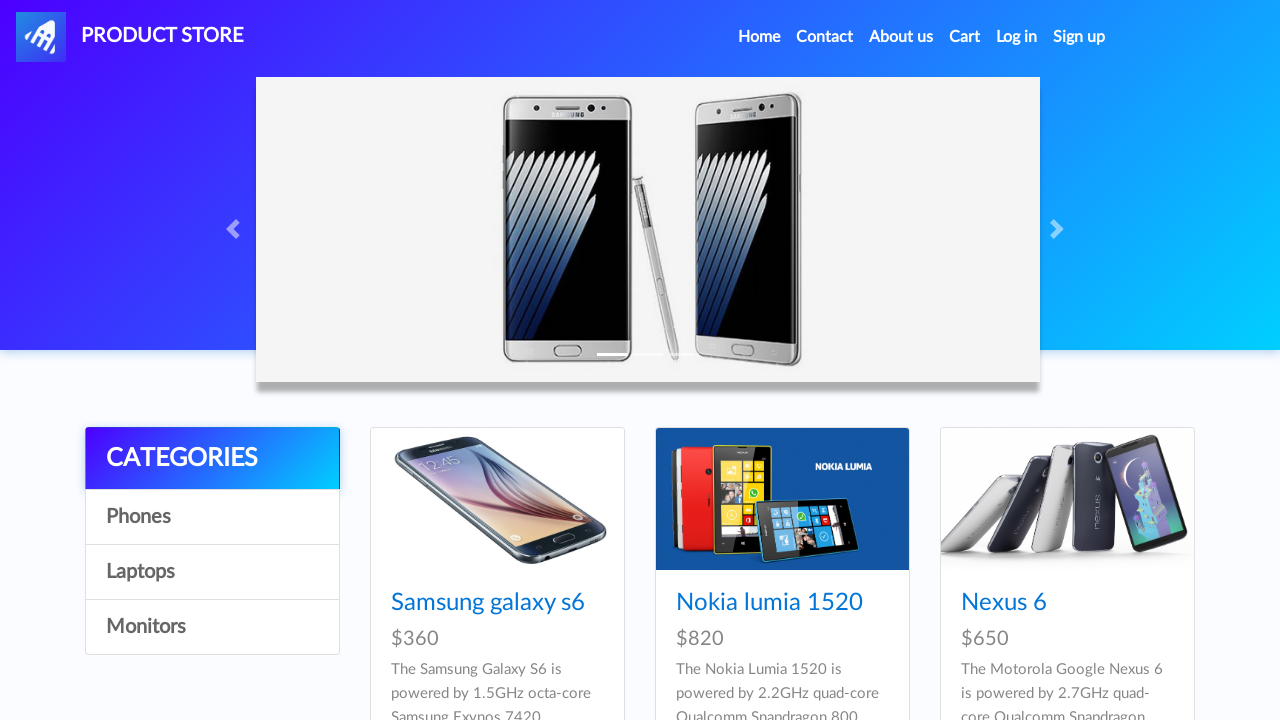

Scrolled to bottom of the page
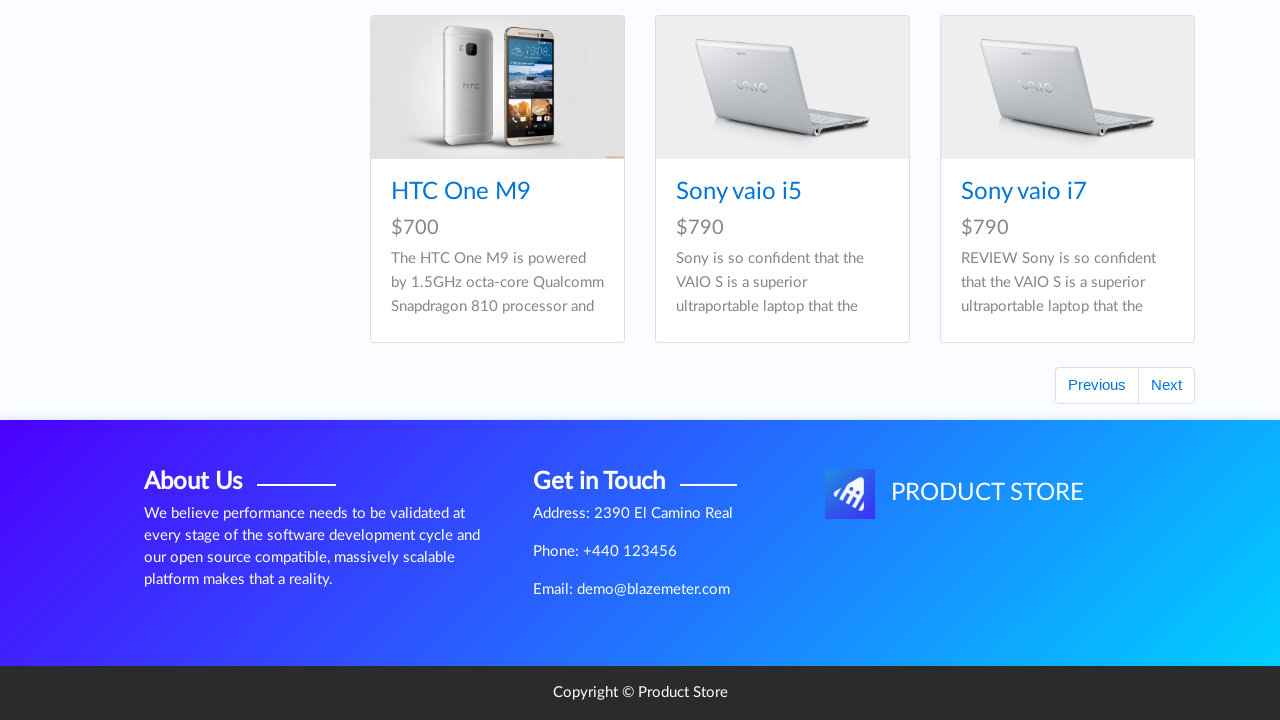

Waited 1 second for lazy-loaded content to load
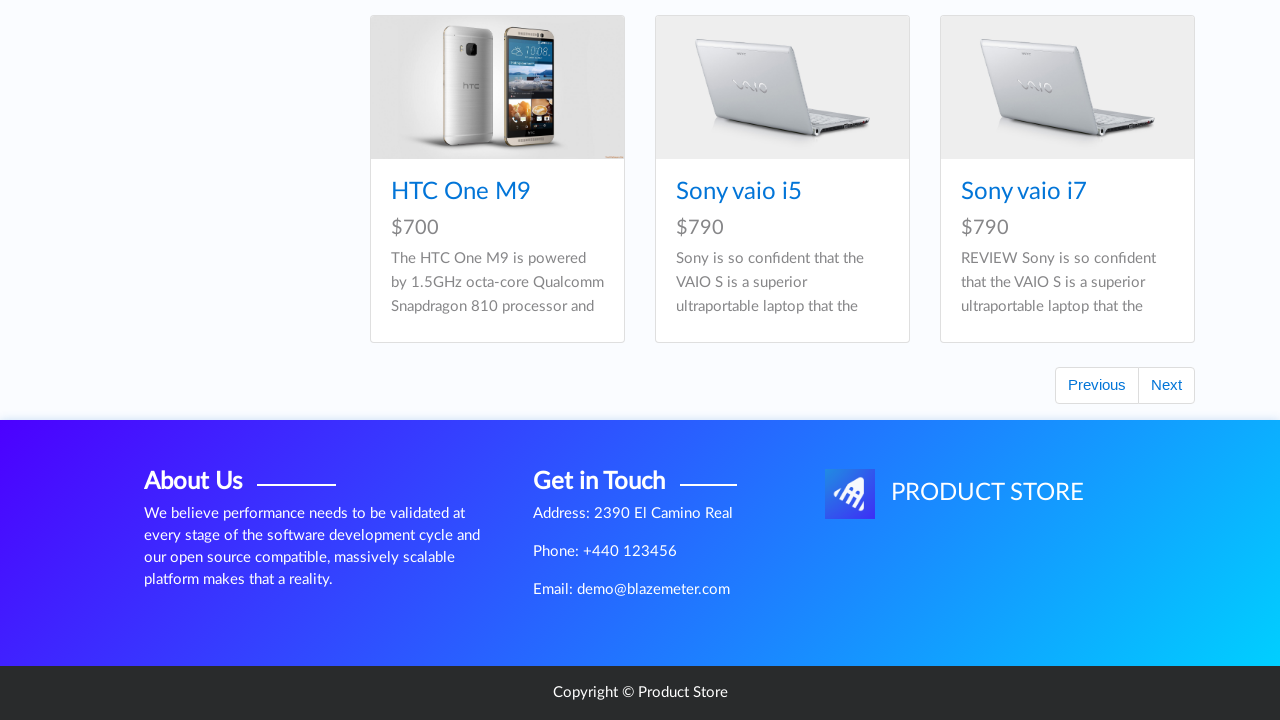

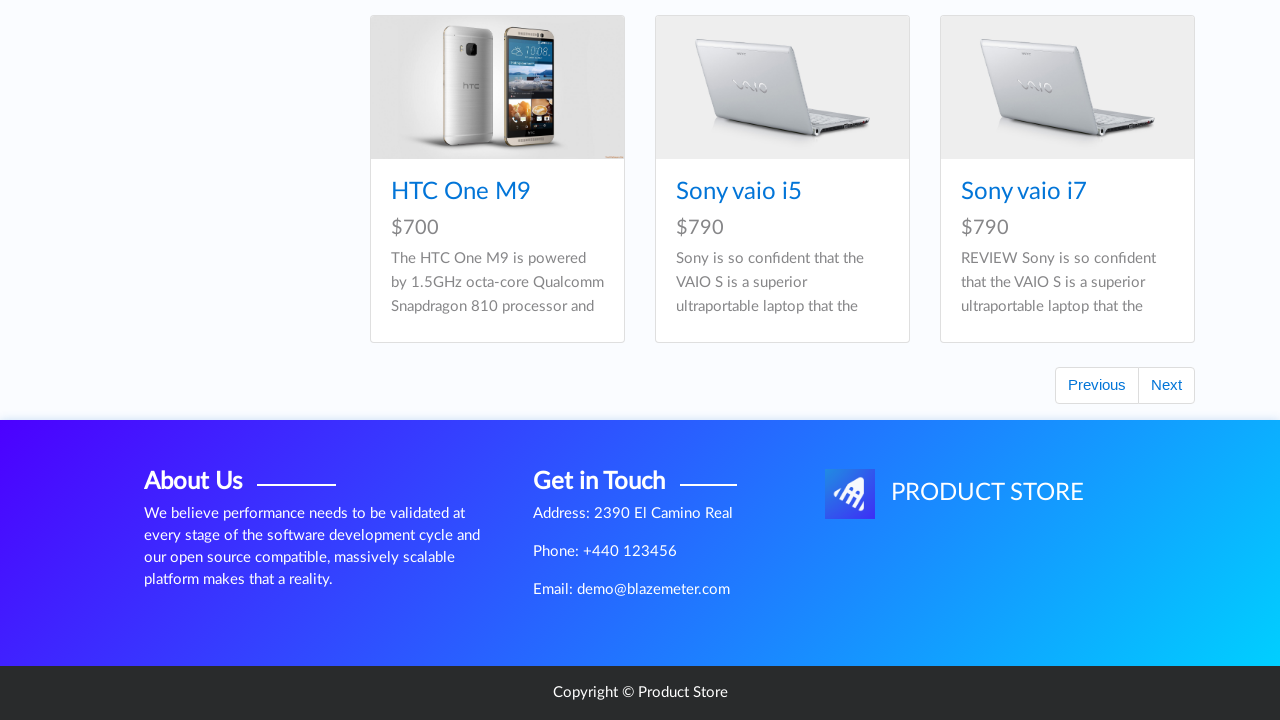